Tests the W3Schools HTML5 download link example by switching to the iframe containing the result and clicking the download link

Starting URL: https://www.w3schools.com/tags/tryit.asp?filename=tryhtml5_a_download

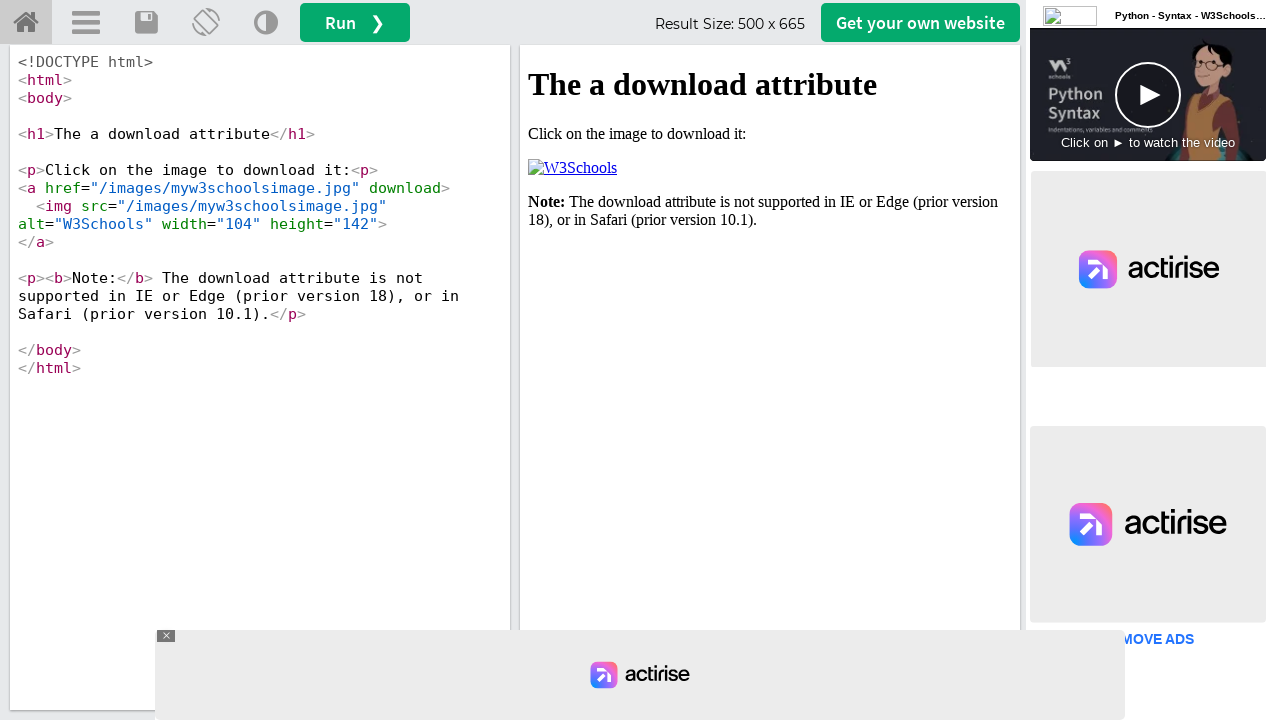

Located the iframe with id 'iframeResult' containing the result
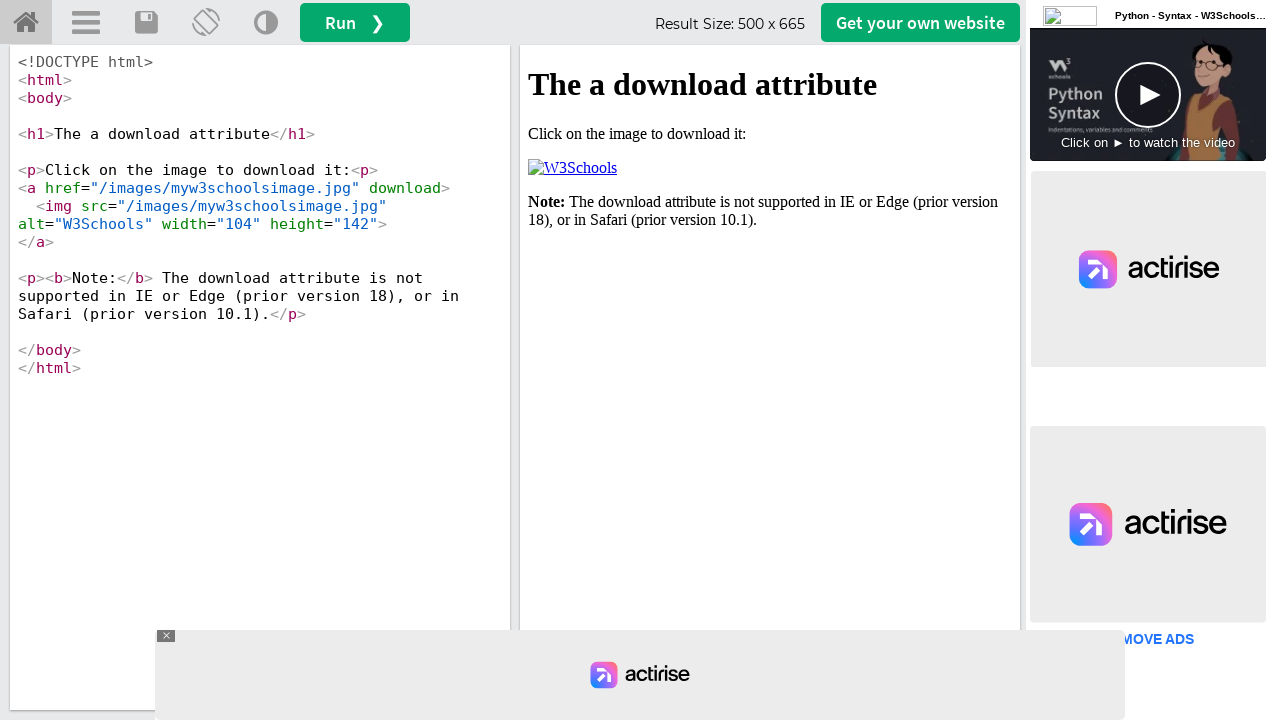

Clicked the download link within the iframe at (572, 168) on #iframeResult >> internal:control=enter-frame >> xpath=/html/body/p[2]/a
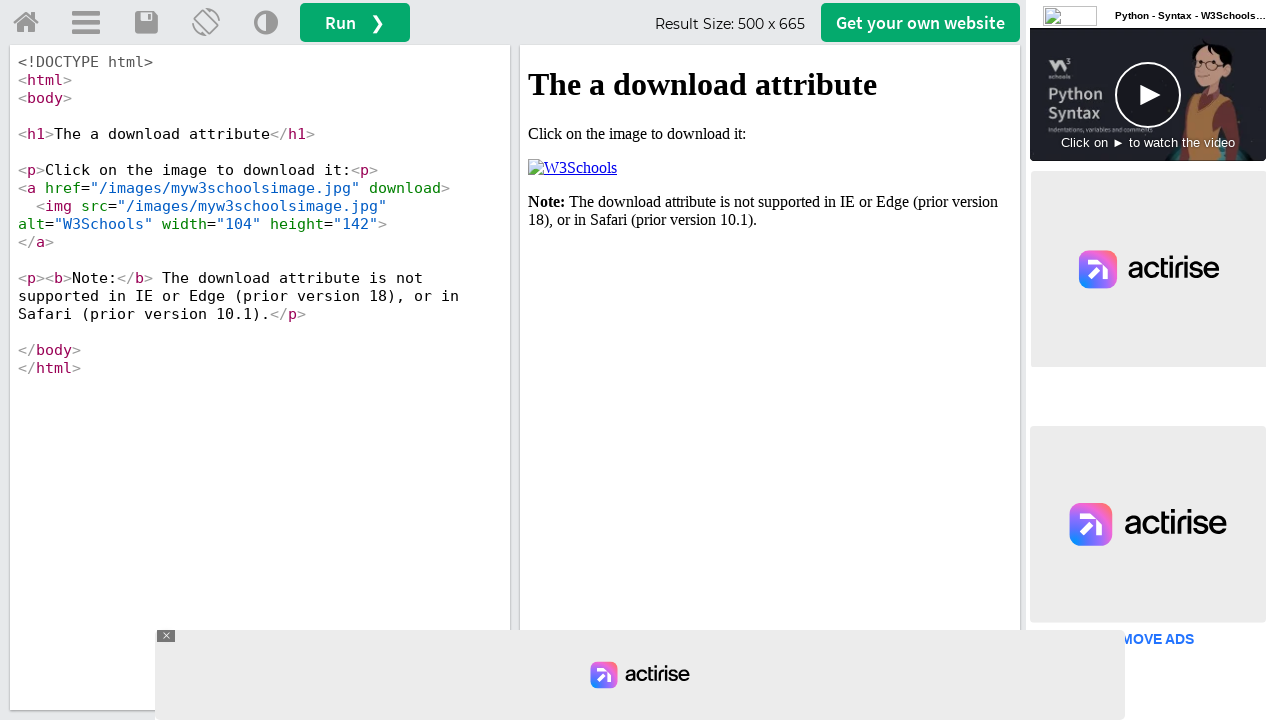

Waited 3 seconds for download to complete
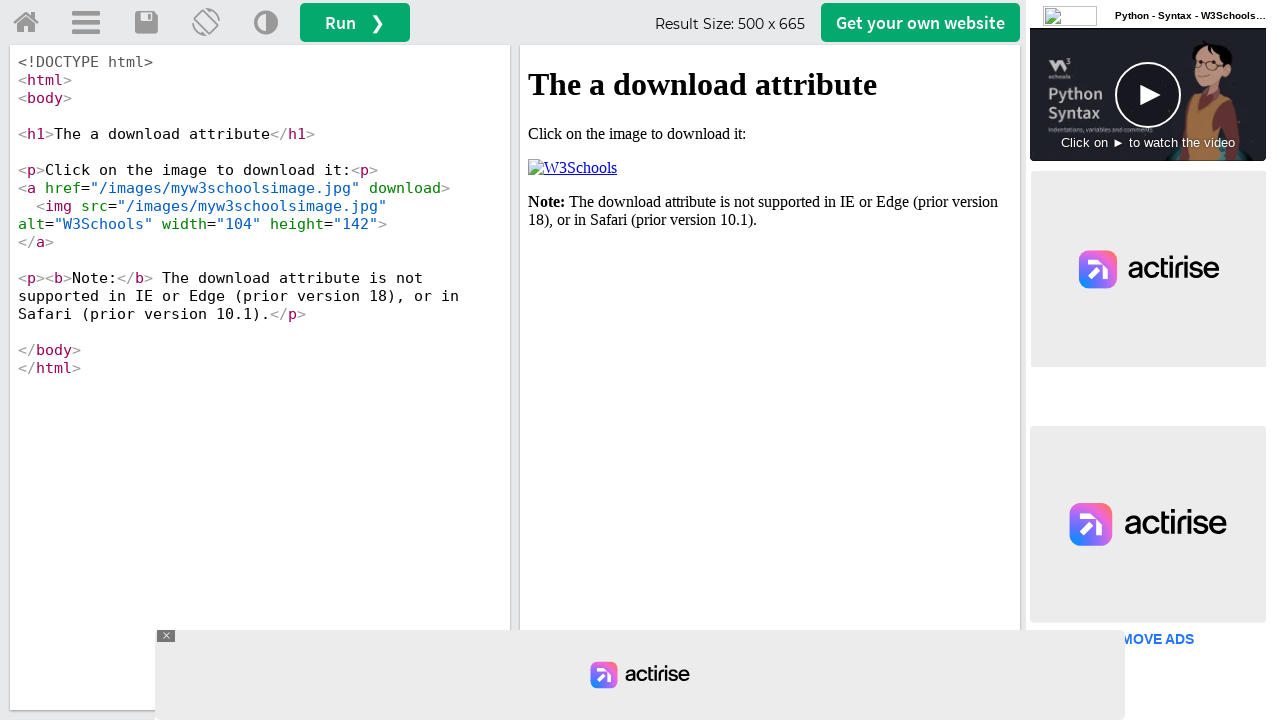

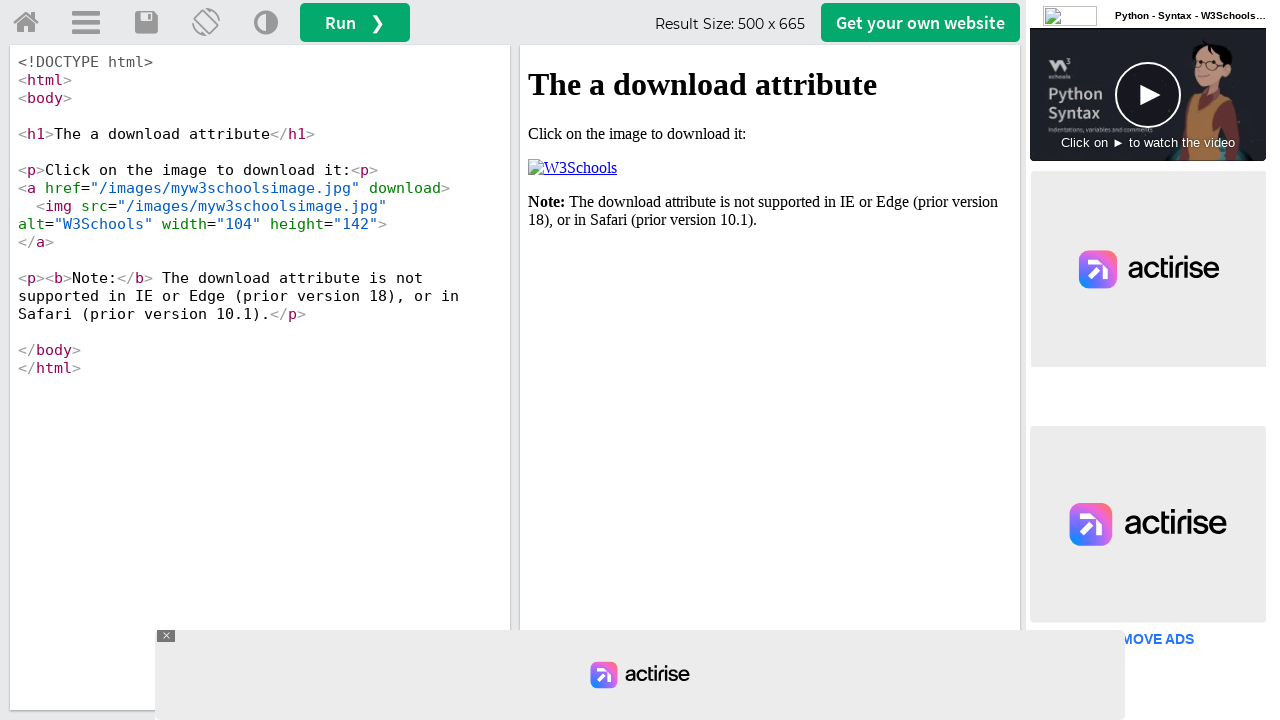